Tests the subject selection autocomplete functionality on DemoQA practice form by typing letters and selecting suggested subjects

Starting URL: https://demoqa.com/automation-practice-form

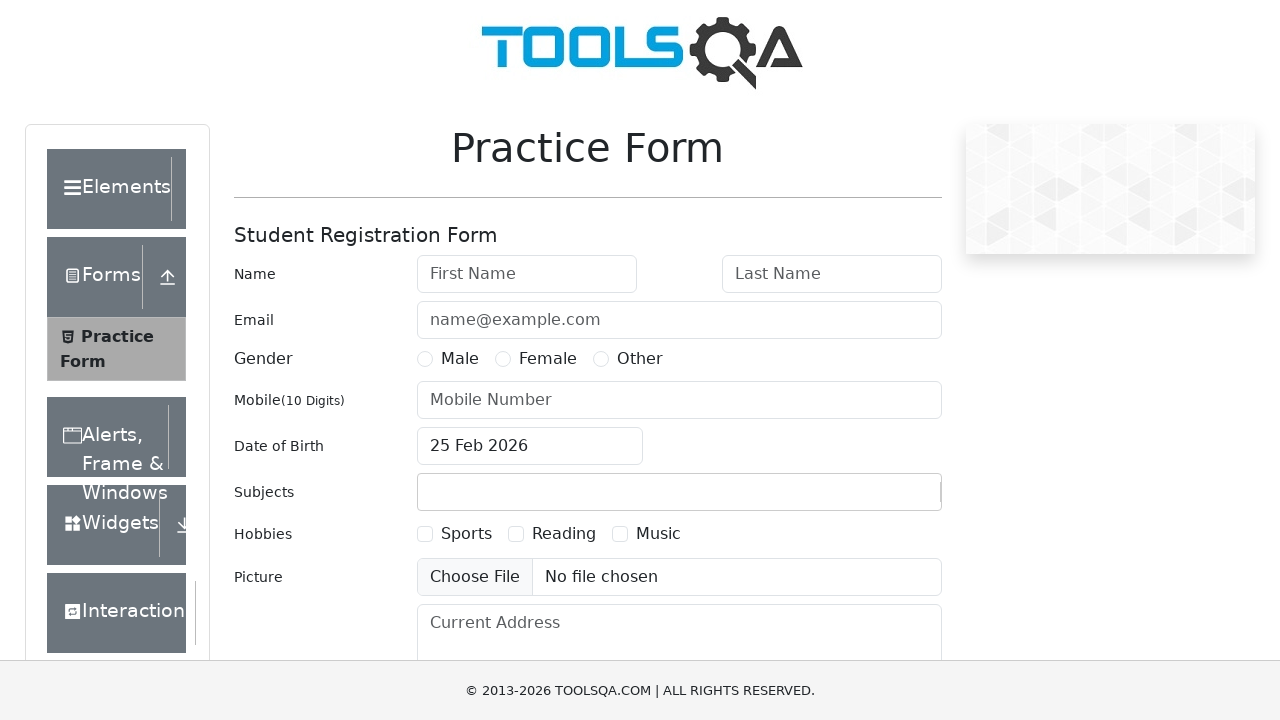

Typed 'm' in subjects input field to trigger autocomplete on input#subjectsInput
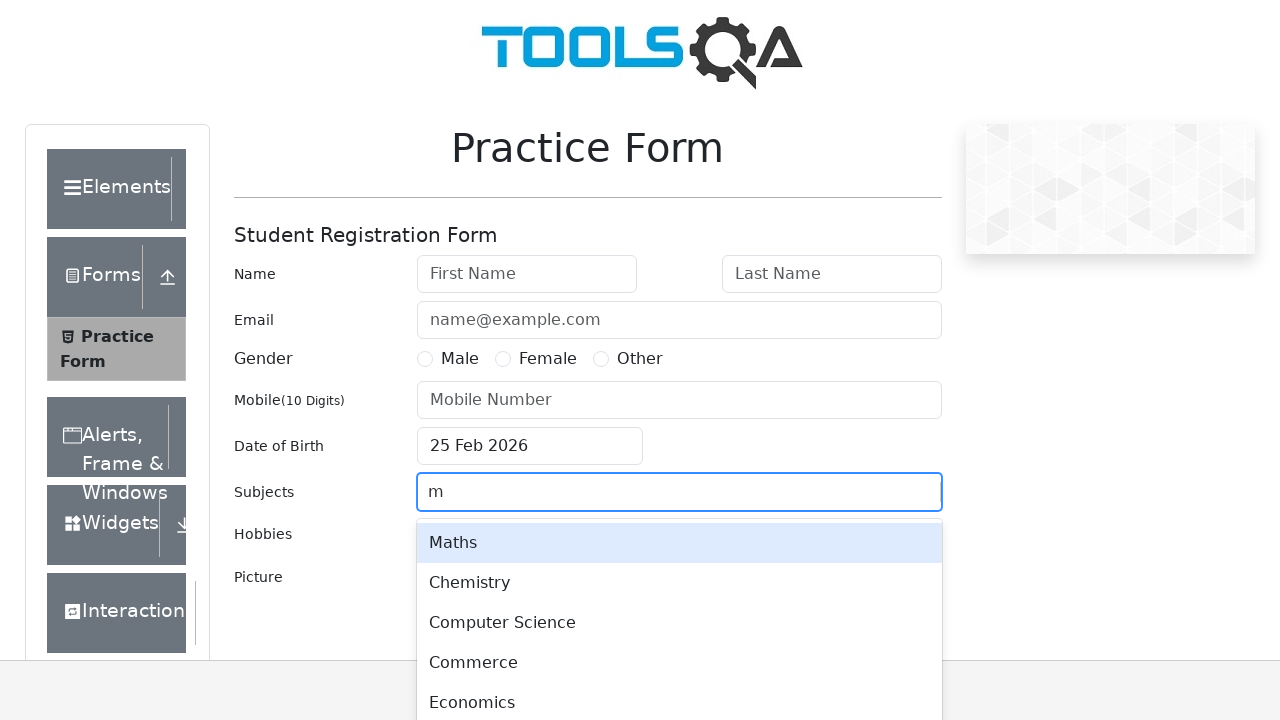

Math autocomplete option appeared
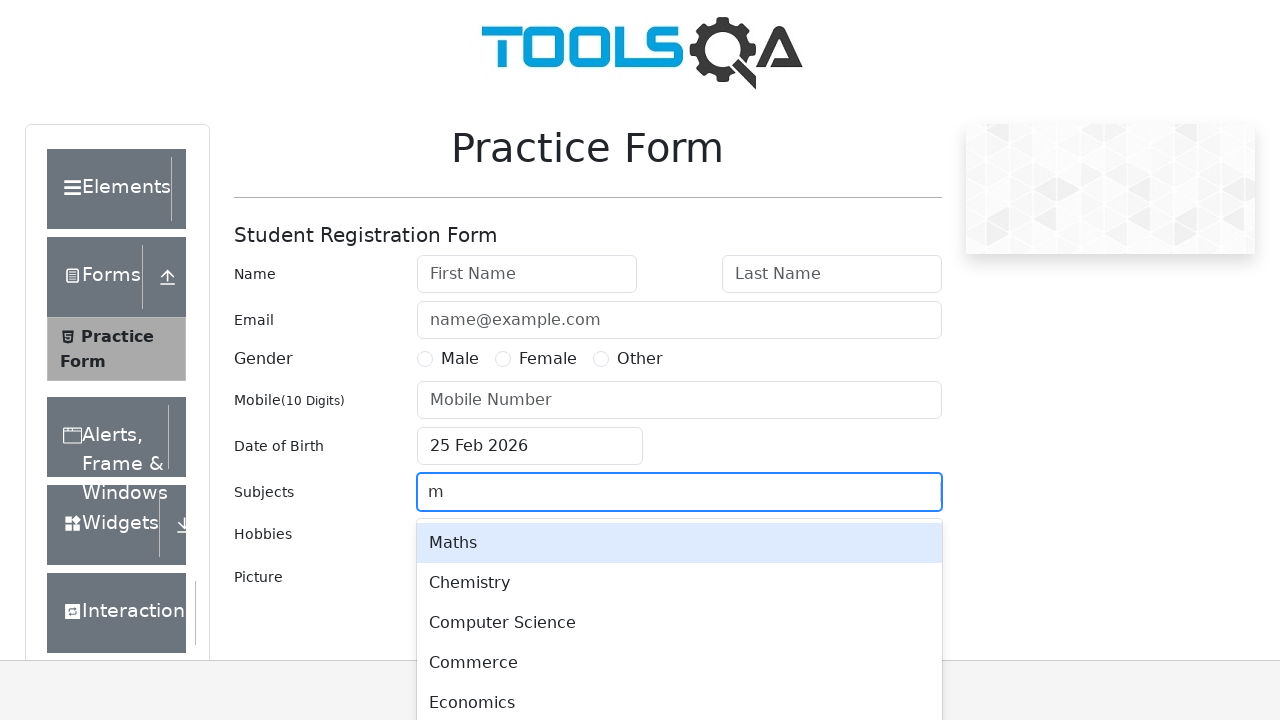

Selected Math from autocomplete suggestions at (679, 543) on div#react-select-2-option-0
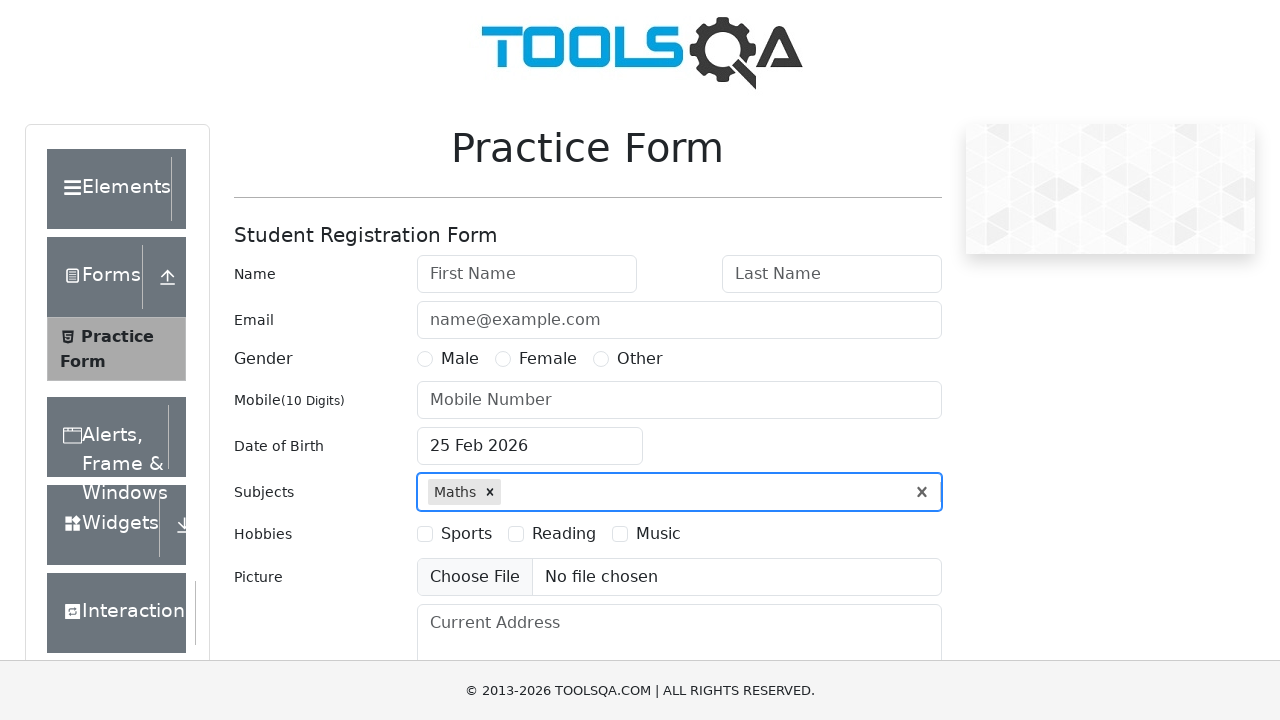

Typed 'a' in subjects input field for second selection on input#subjectsInput
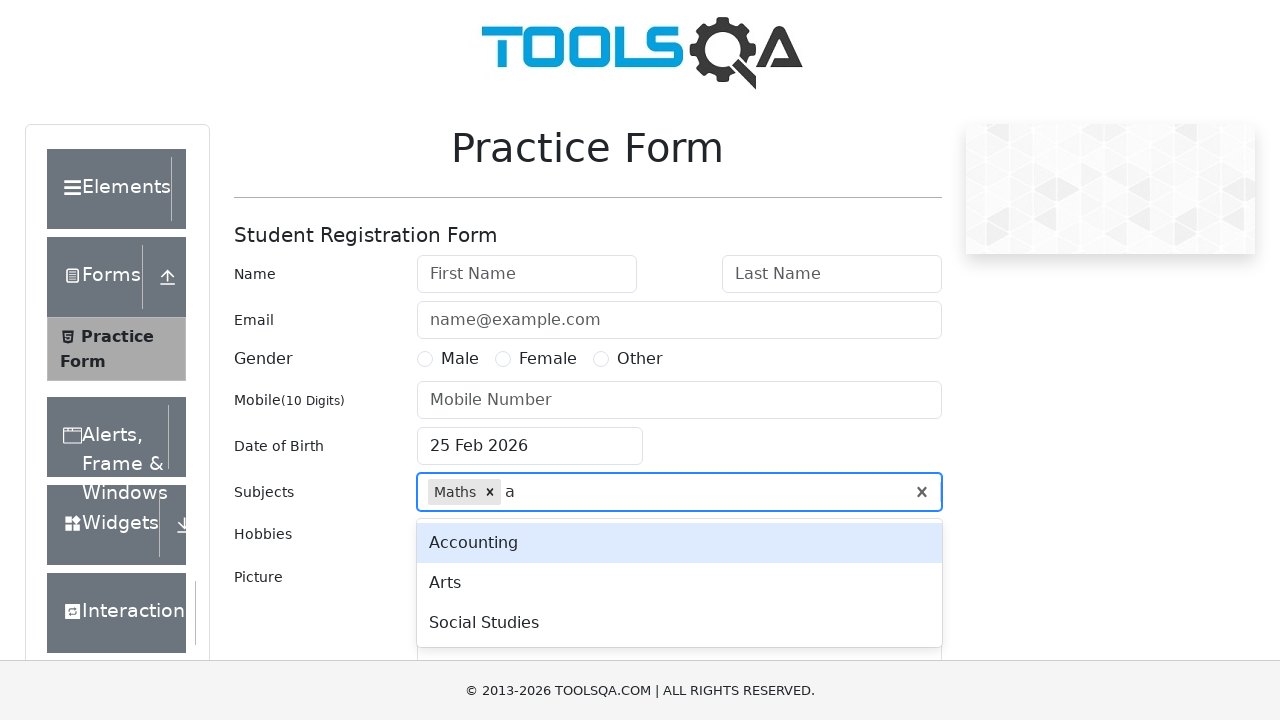

Arts autocomplete option appeared
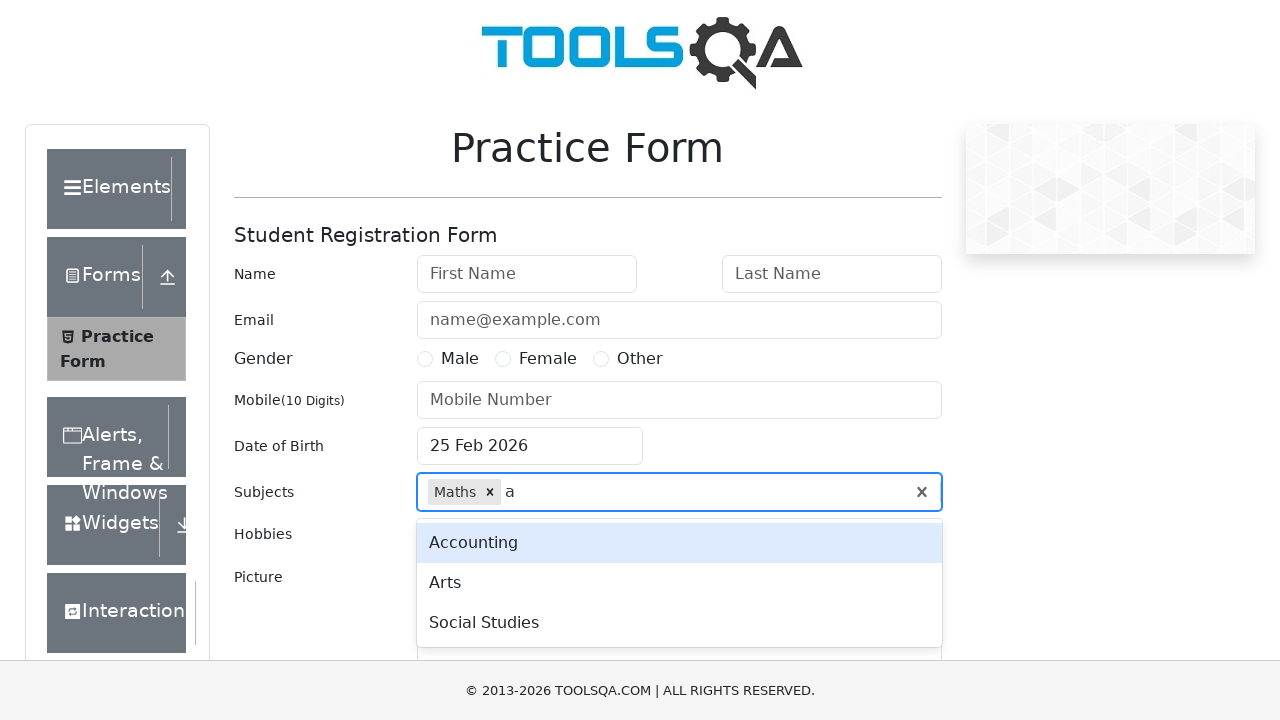

Selected Arts from autocomplete suggestions at (679, 583) on div#react-select-2-option-2
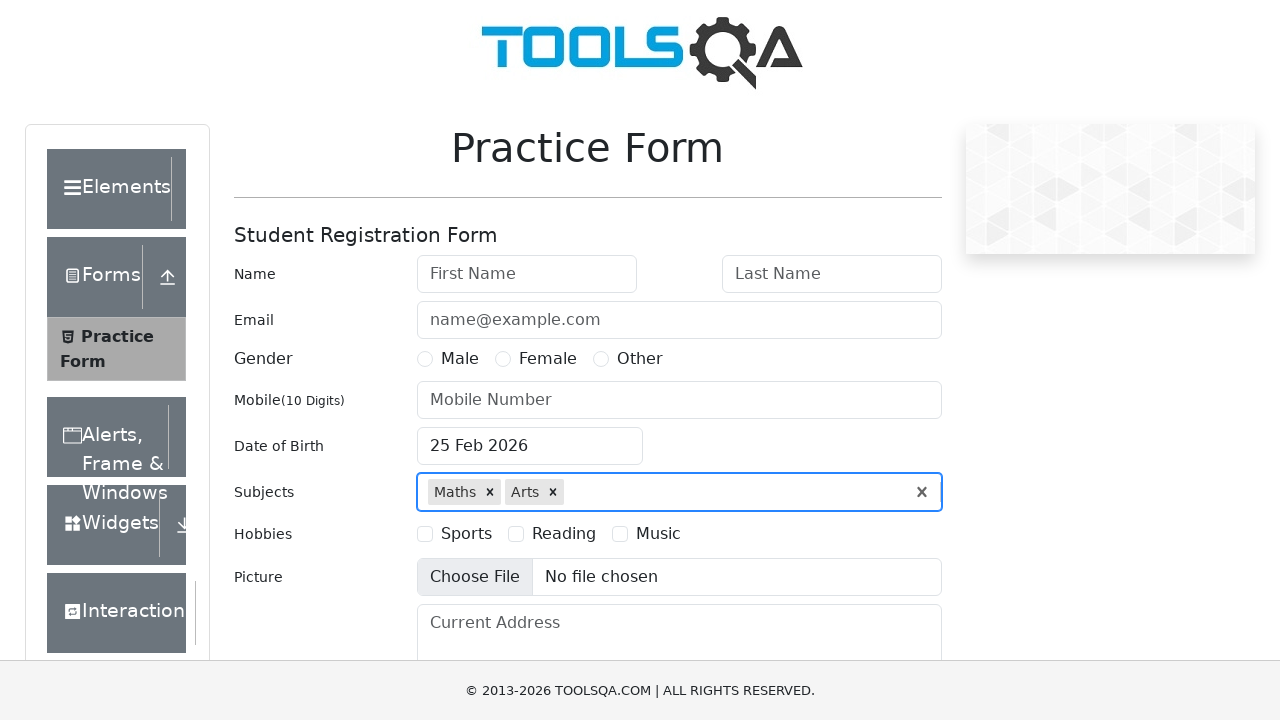

Verified Maths is displayed in selected subjects
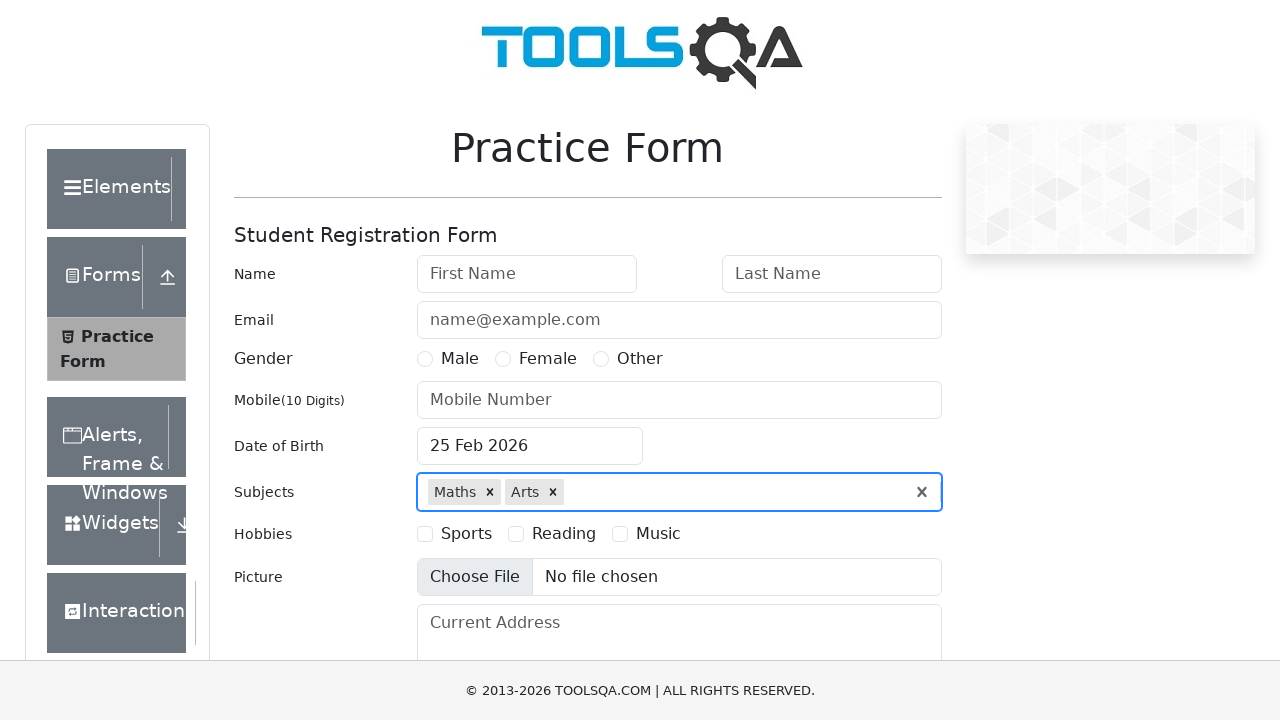

Verified Arts is displayed in selected subjects
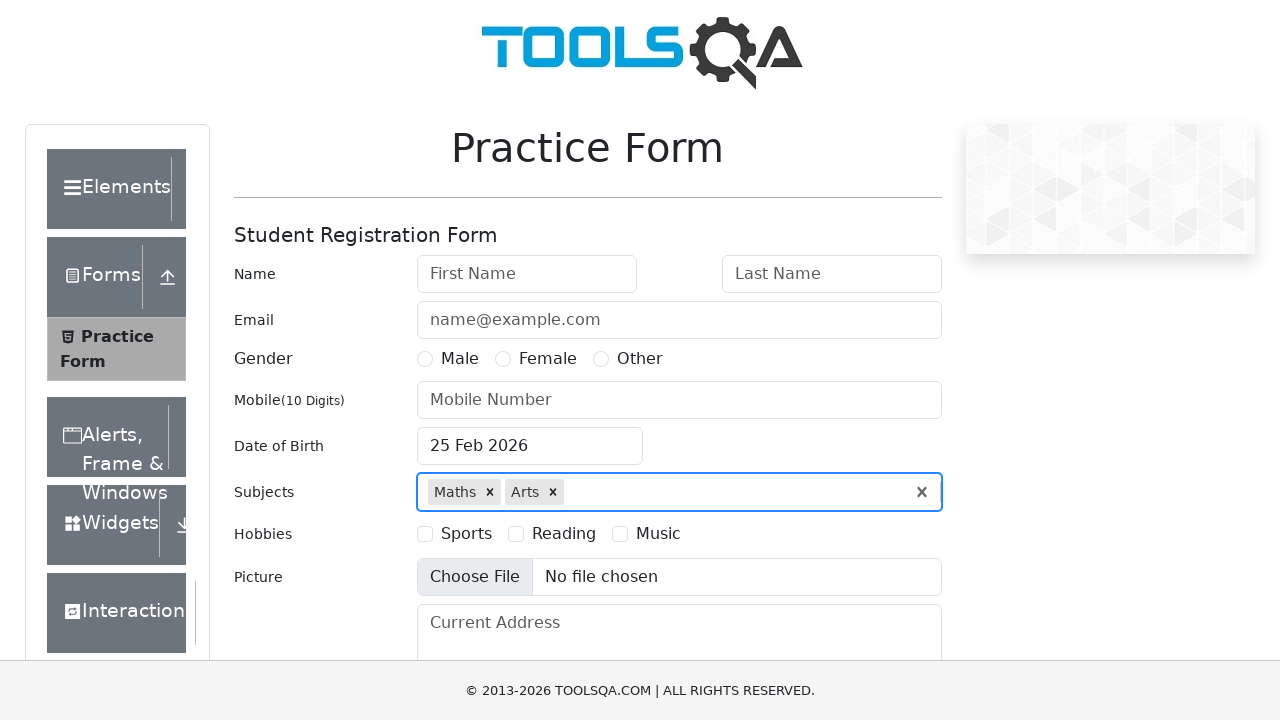

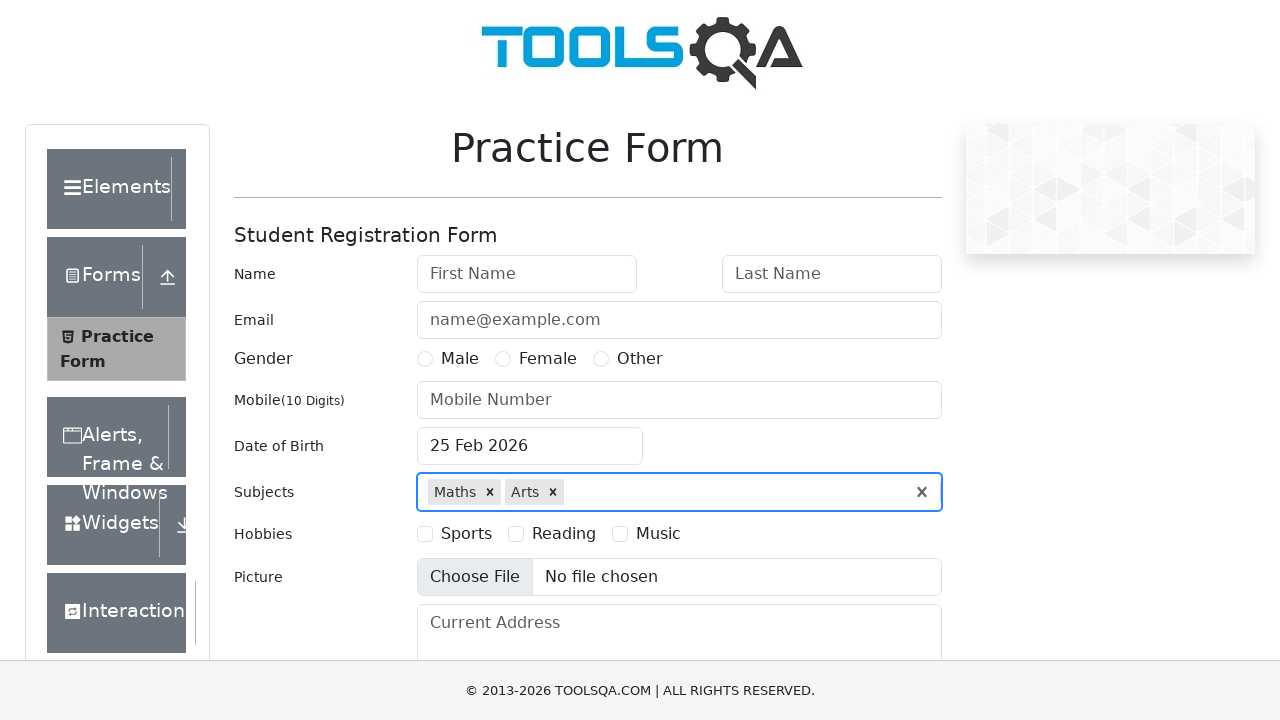